Navigates to a website and resizes the browser window to specific dimensions

Starting URL: https://www.softwaretestingmaterial.com

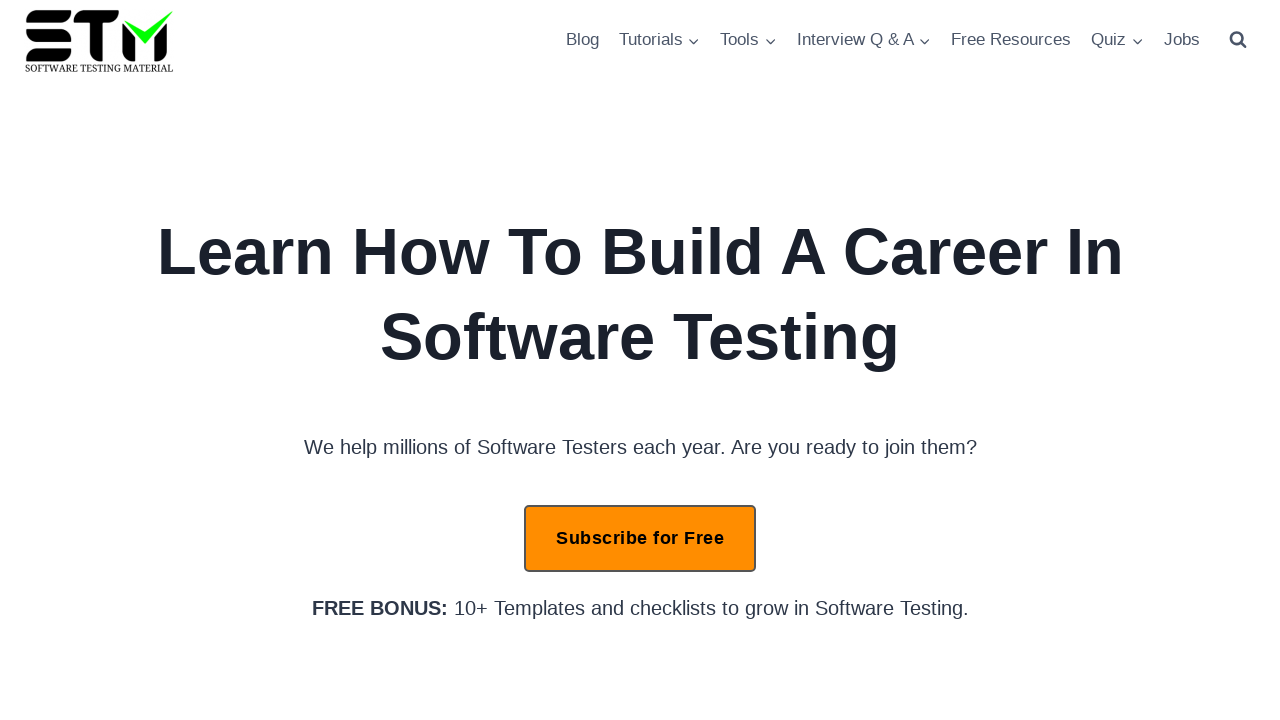

Retrieved current viewport size
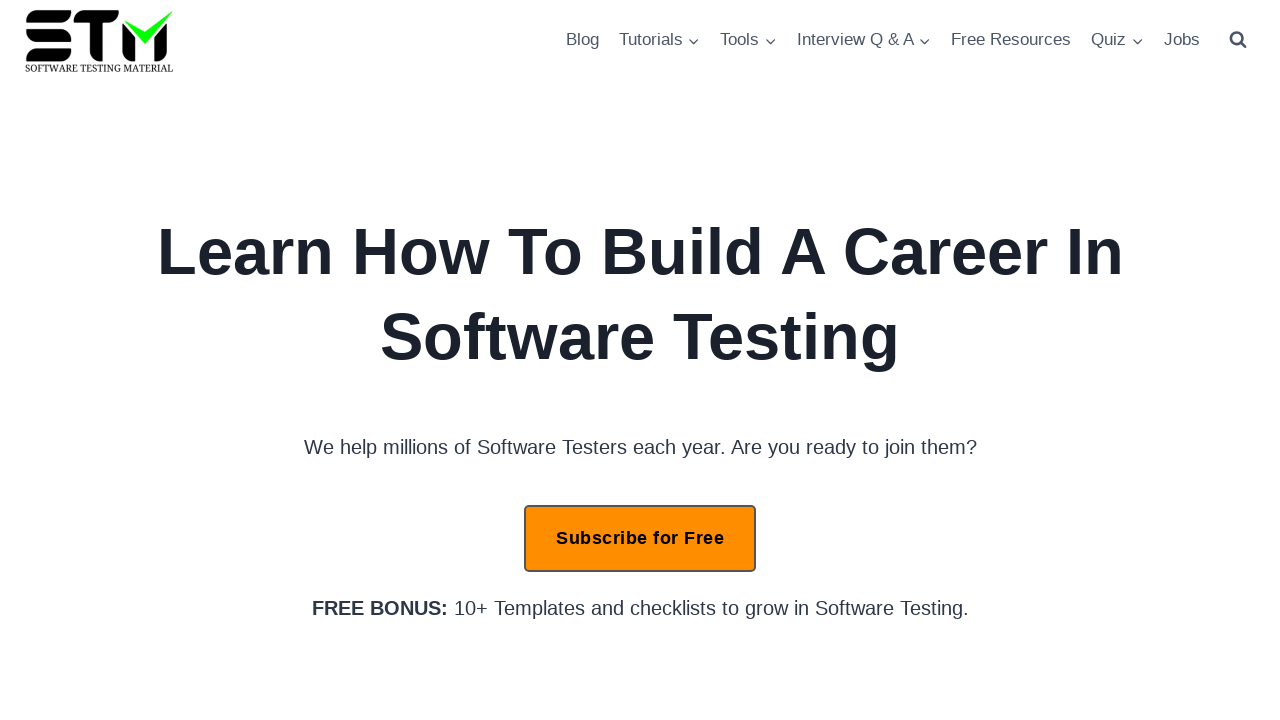

Resized browser window to 480x620 pixels
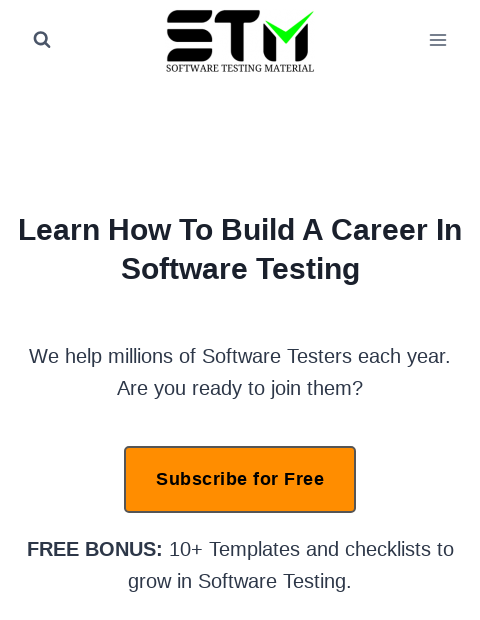

Verified new viewport size is 480x620 pixels
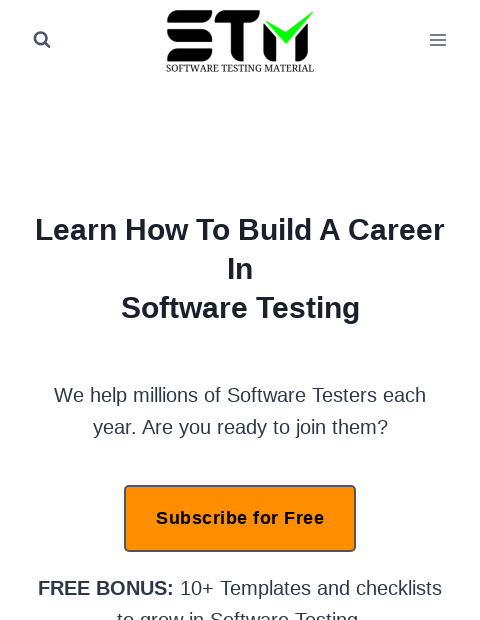

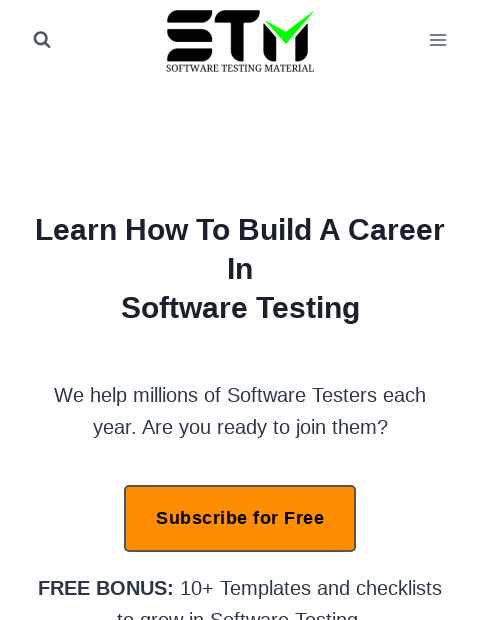